Tests a simple form by filling in first name, last name, city, and country fields, then clicking the submit button.

Starting URL: http://suninjuly.github.io/simple_form_find_task.html

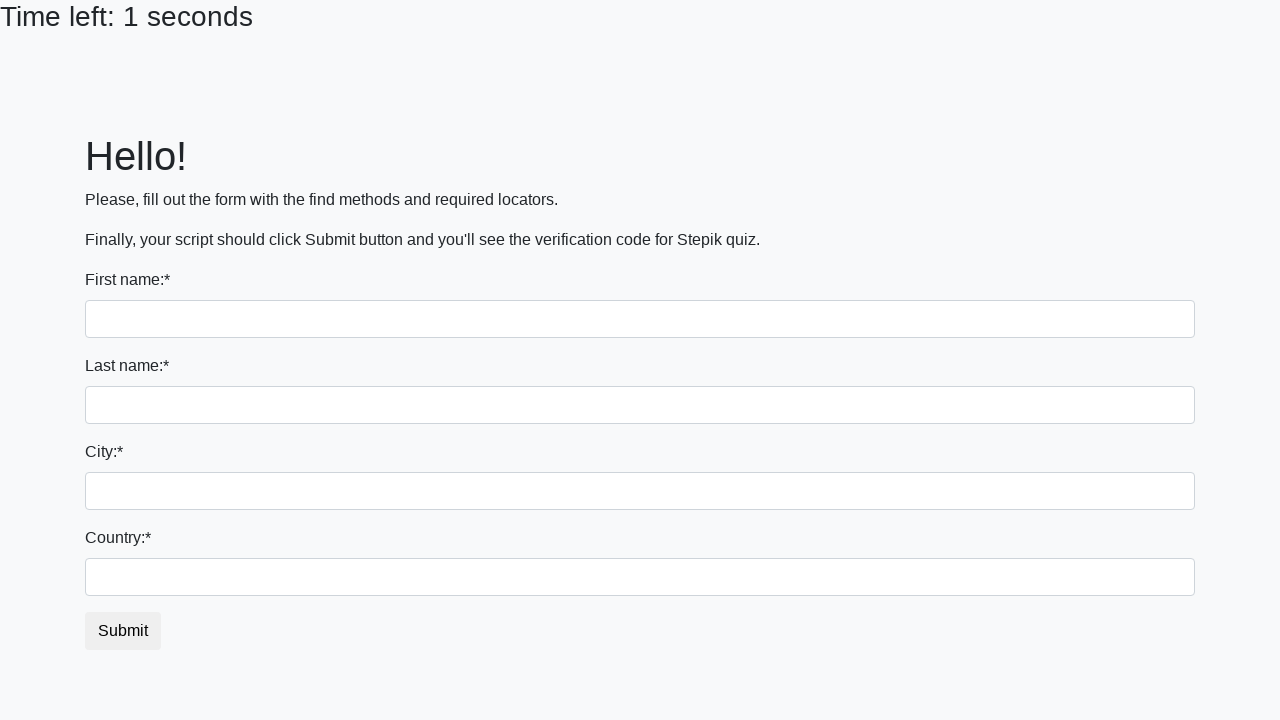

Filled first name field with 'Ivan' on input[name='first_name']
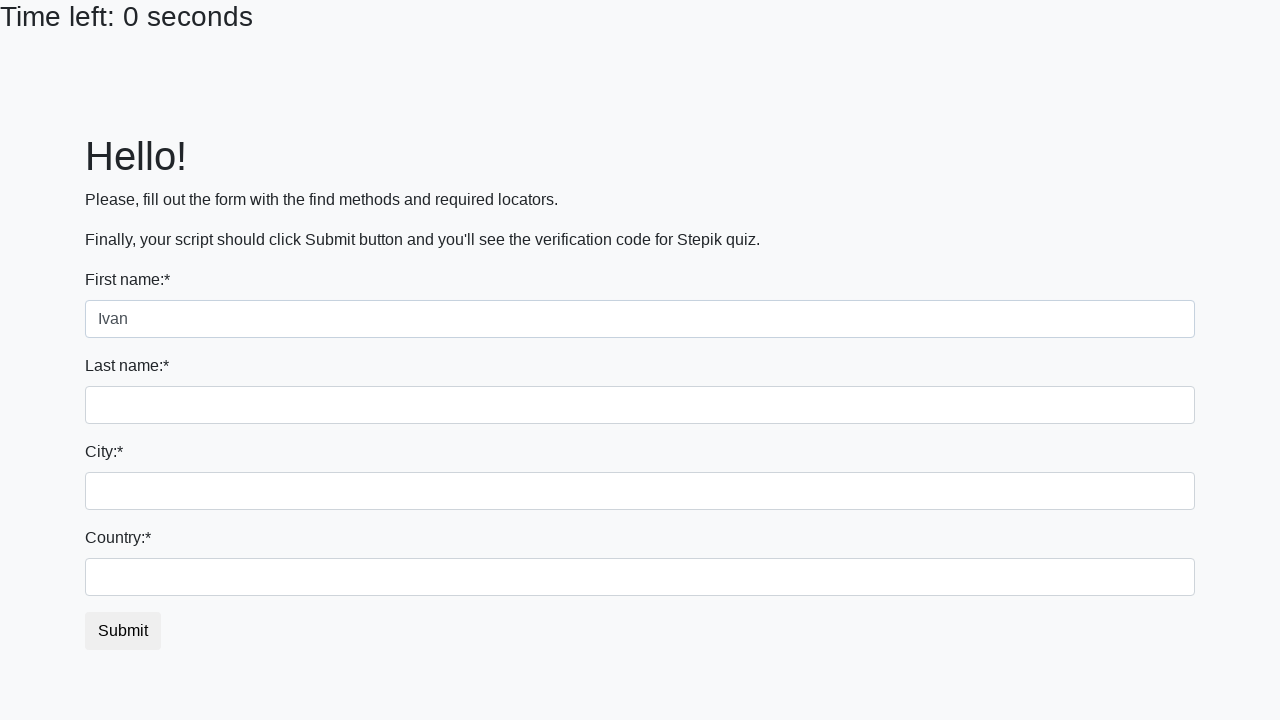

Filled last name field with 'Petrov' on input[name='last_name']
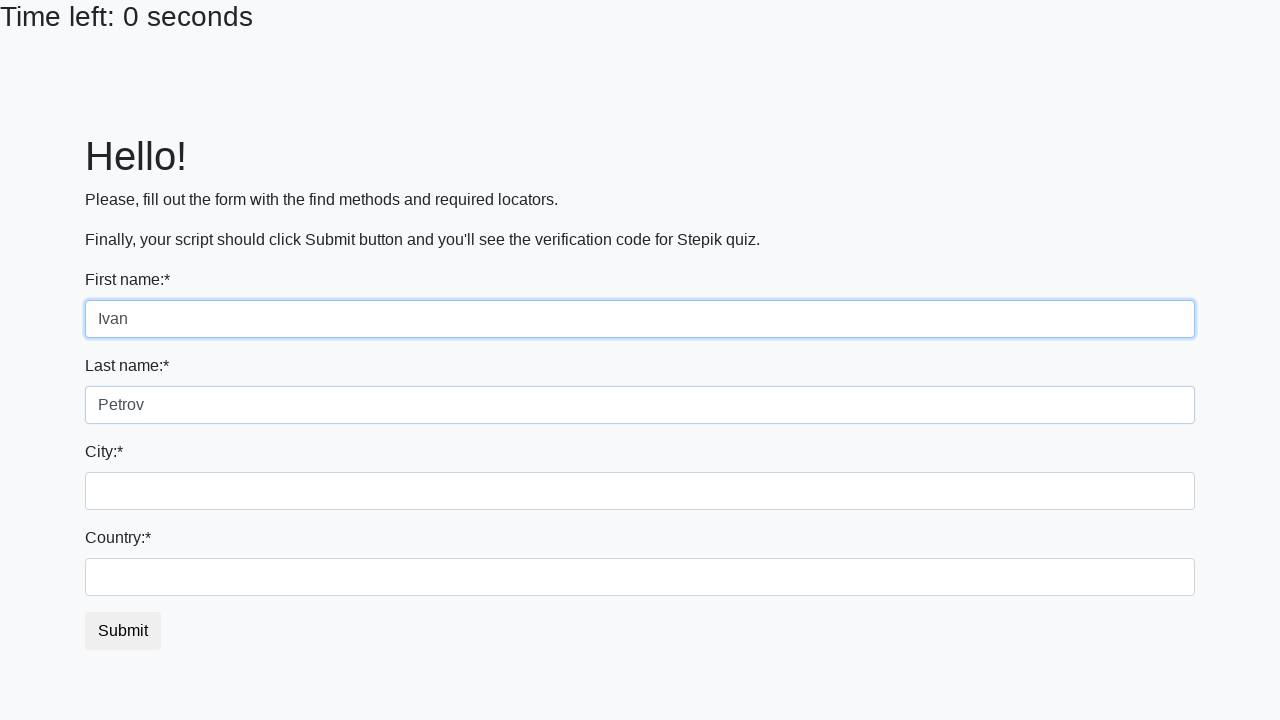

Filled city field with 'Smolensk' on .city
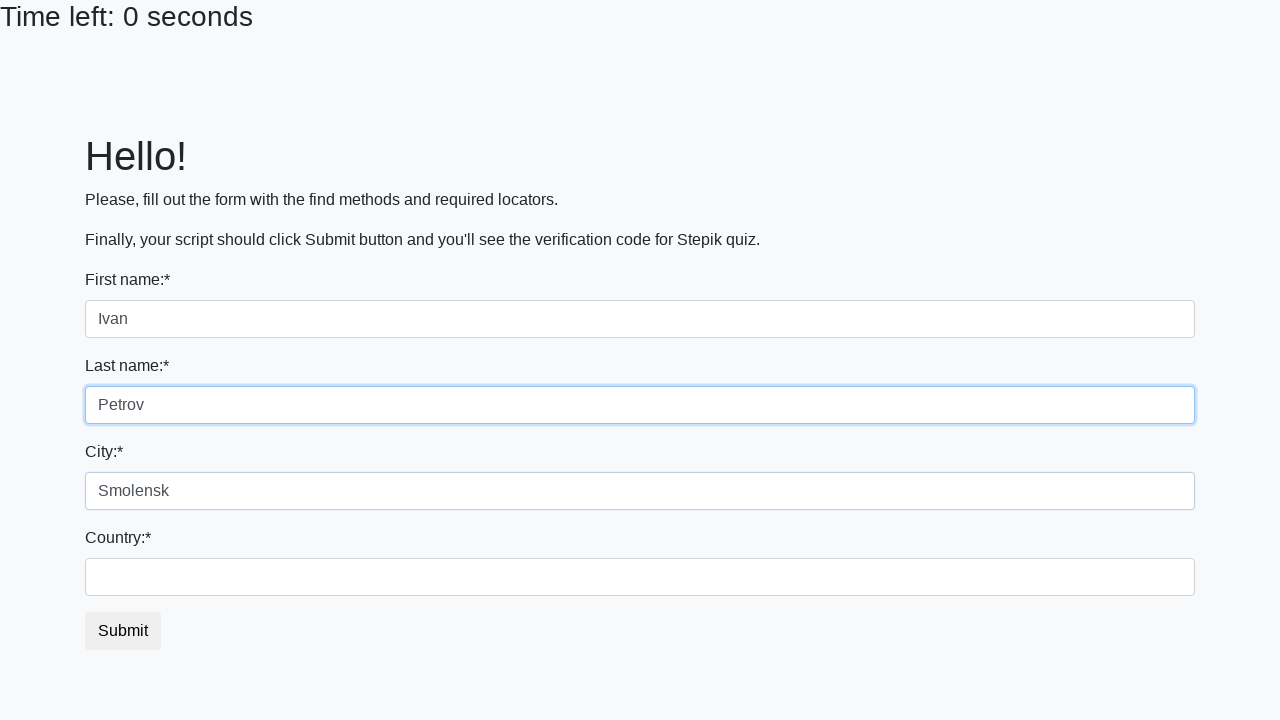

Filled country field with 'Russia' on #country
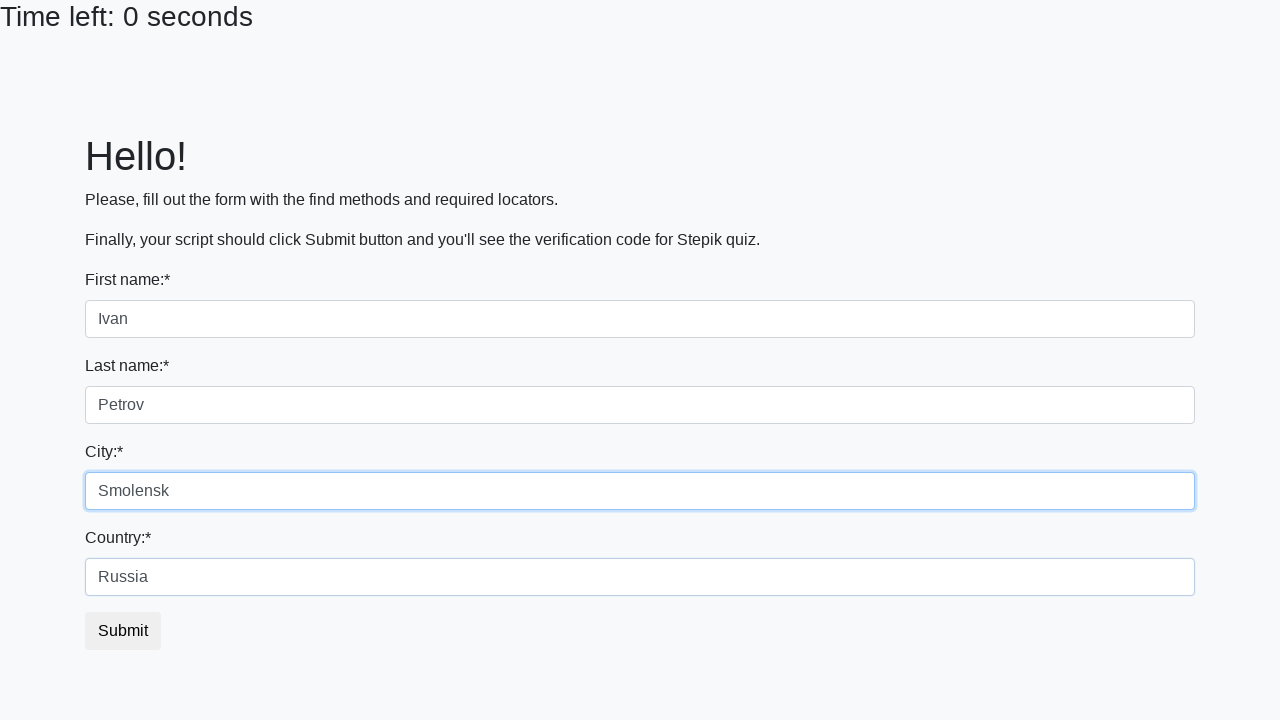

Clicked submit button to submit form at (123, 631) on button.btn
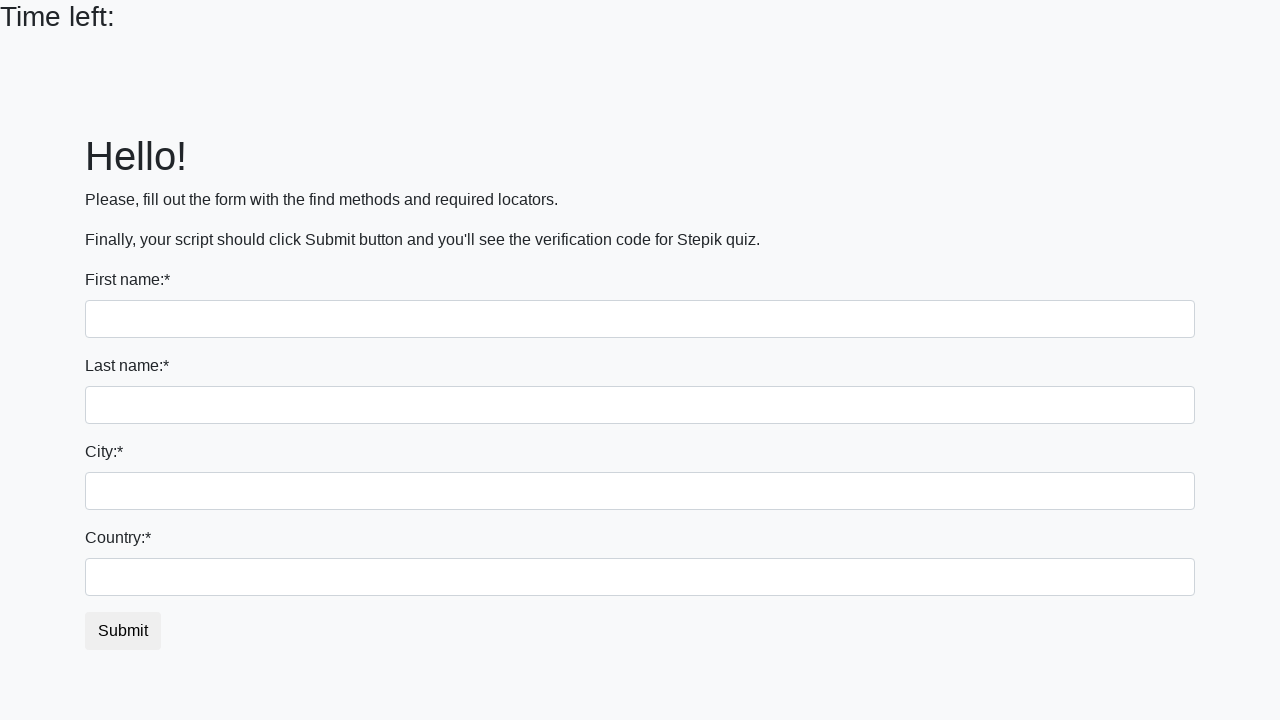

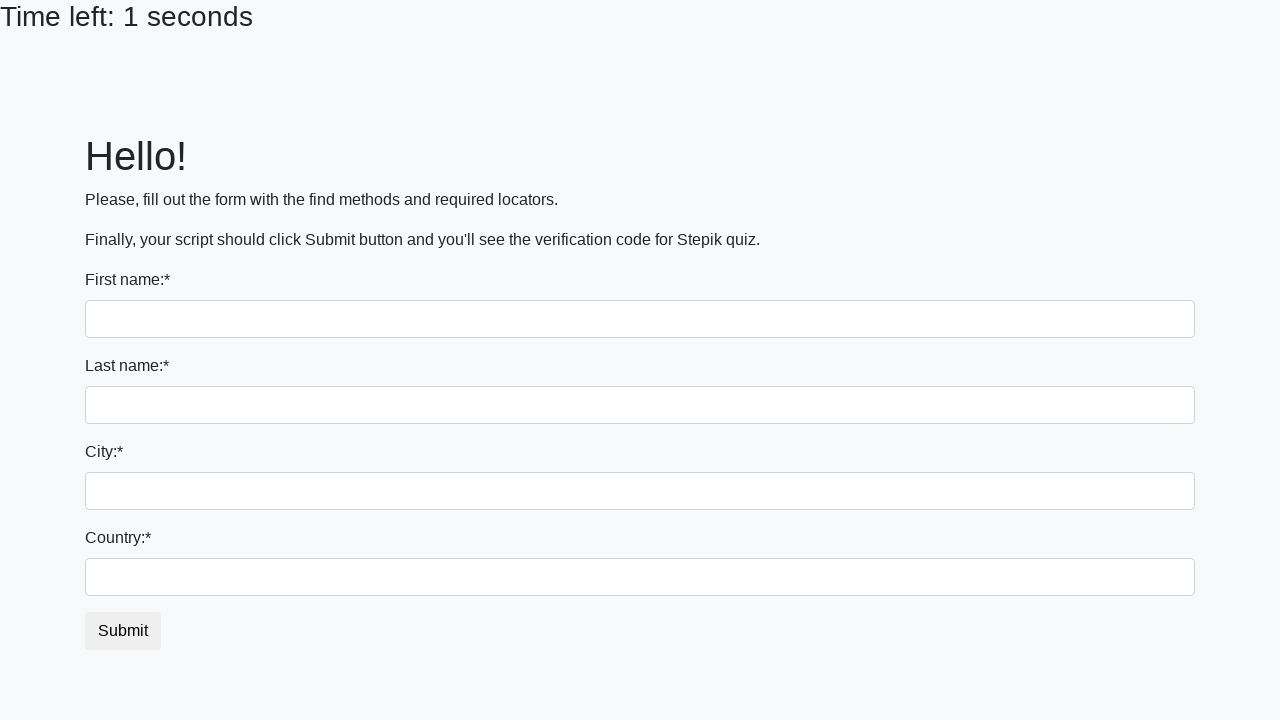